Tests the Pro Tools menu navigation by clicking Pro Tools and verifying the page title

Starting URL: https://stockbit.com/

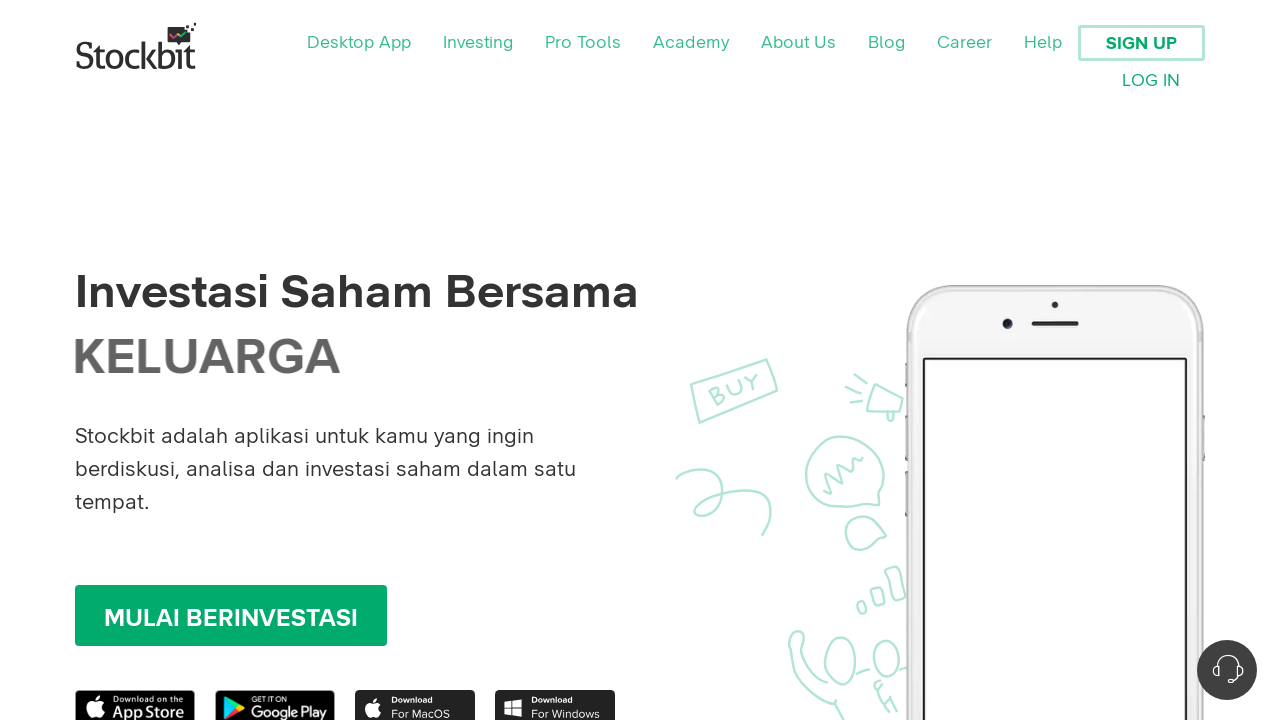

Clicked on Pro Tools menu at (583, 43) on text=Pro Tools
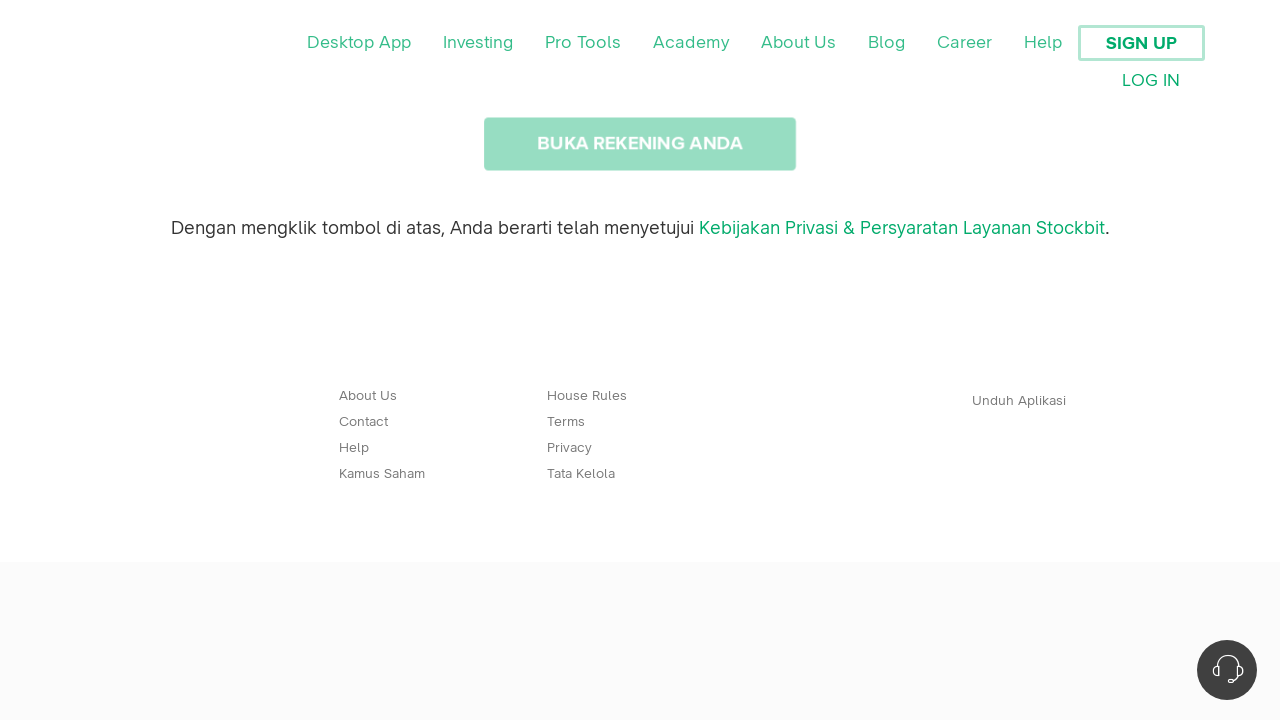

Pro Tools page loaded (domcontentloaded)
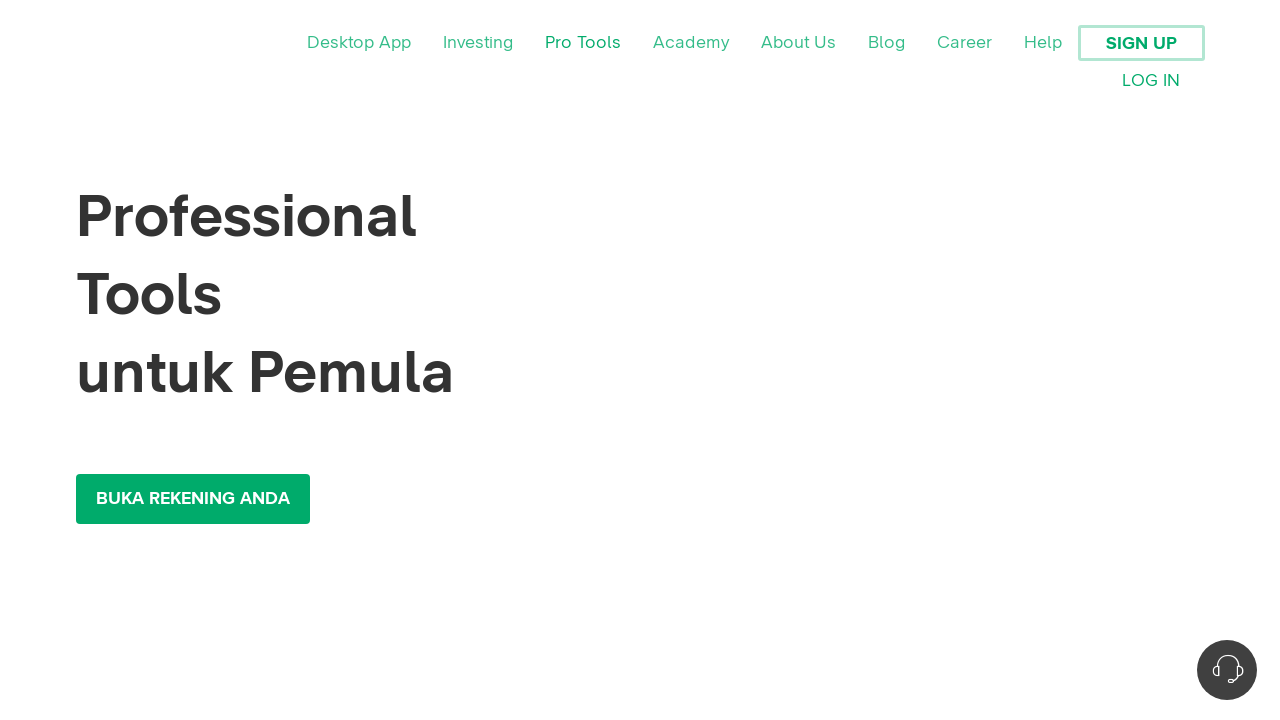

Verified page title contains 'Stockbit - Professional Tools Saham Bahkan Untuk Pemula'
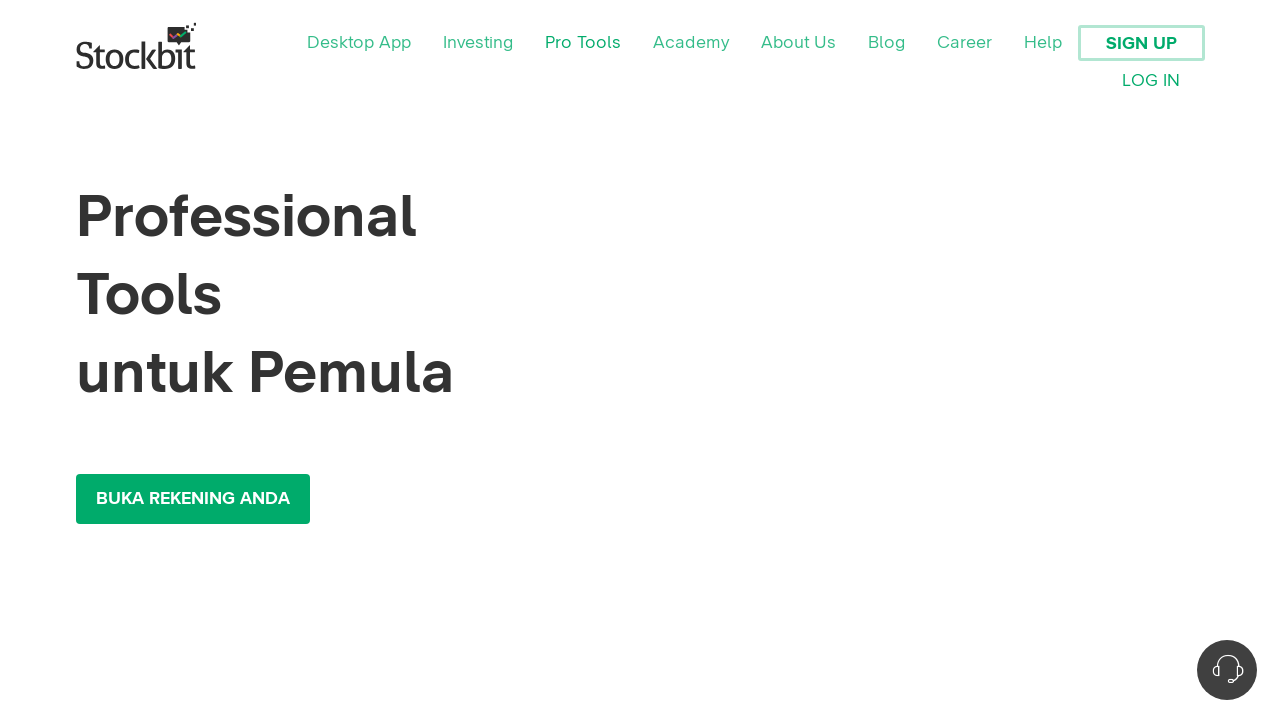

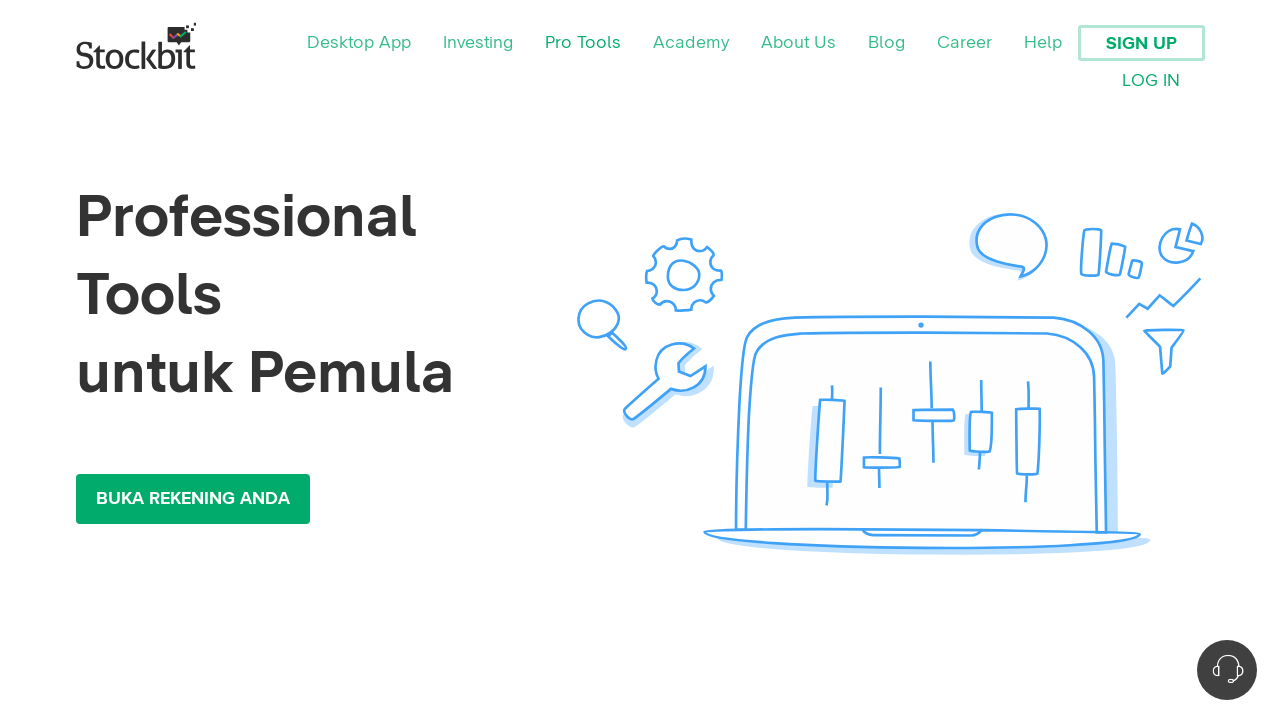